Tests registration form validation by entering password that is too short and verifying password length error messages

Starting URL: https://alada.vn/tai-khoan/dang-ky.html

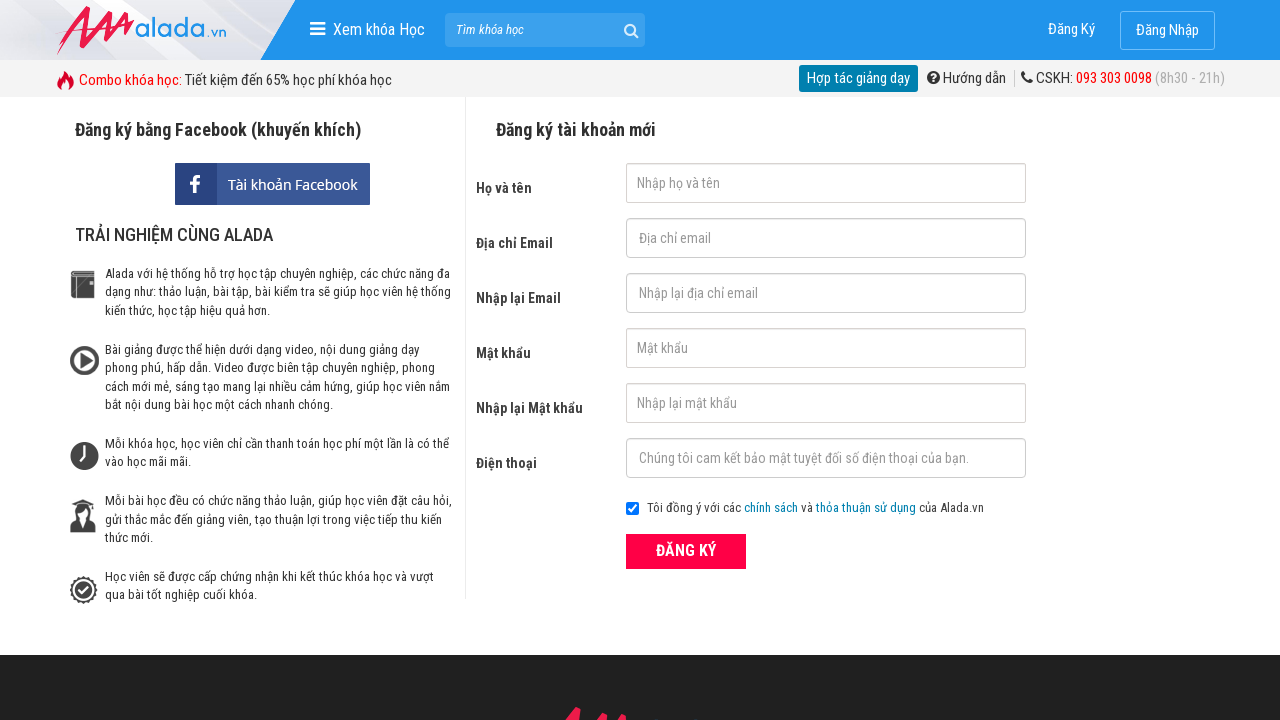

Filled firstname field with 'Alibaba Potter' on #txtFirstname
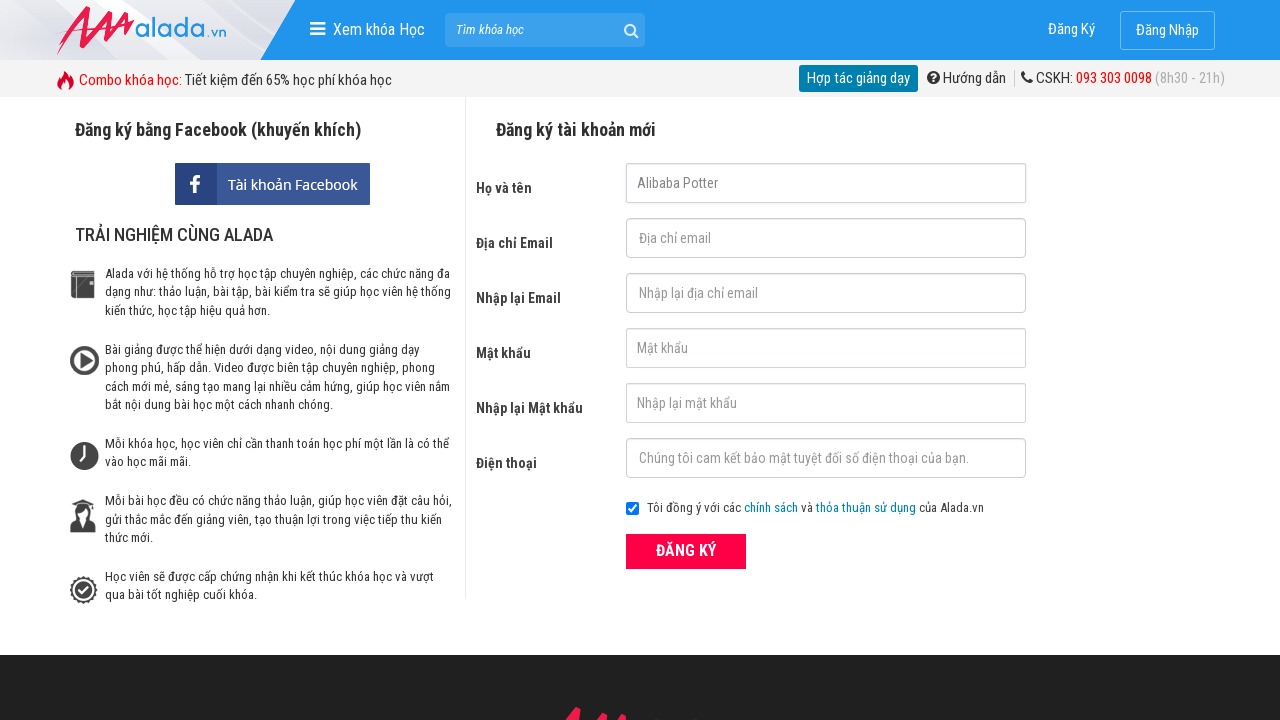

Filled email field with 'Alibaba@Potter.com' on #txtEmail
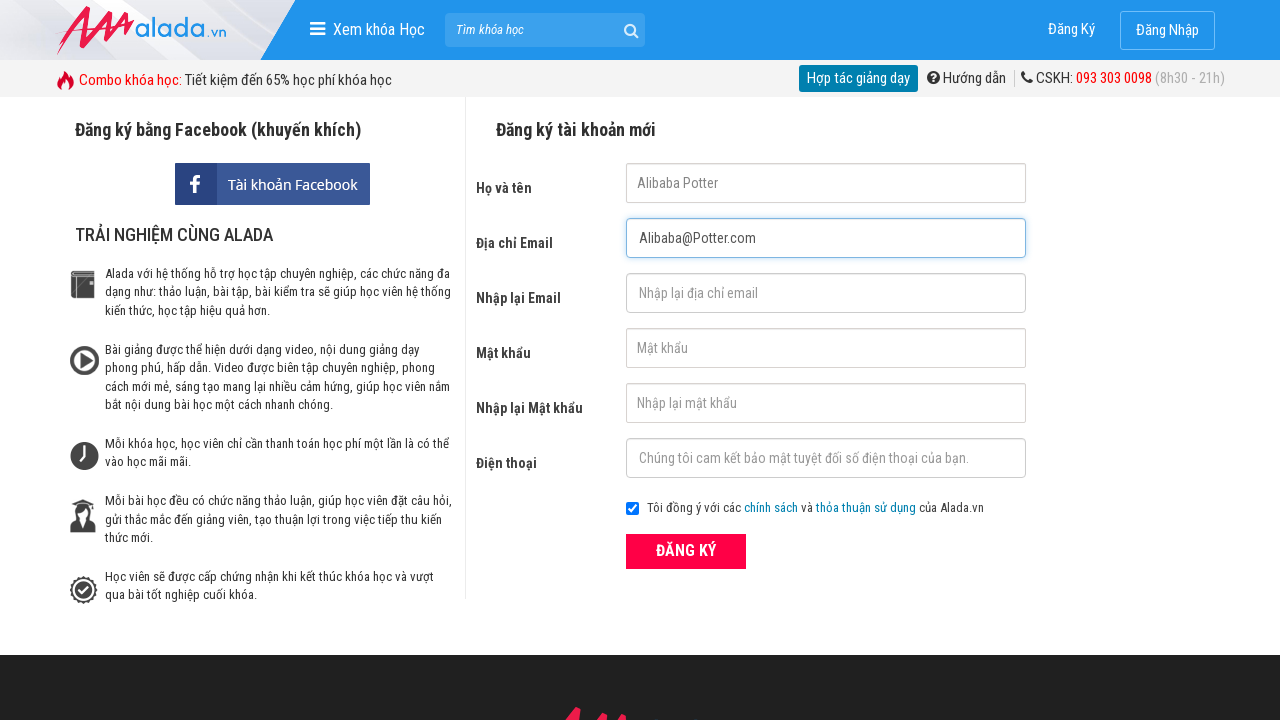

Filled confirm email field with 'Alibaba@Potter.com' on #txtCEmail
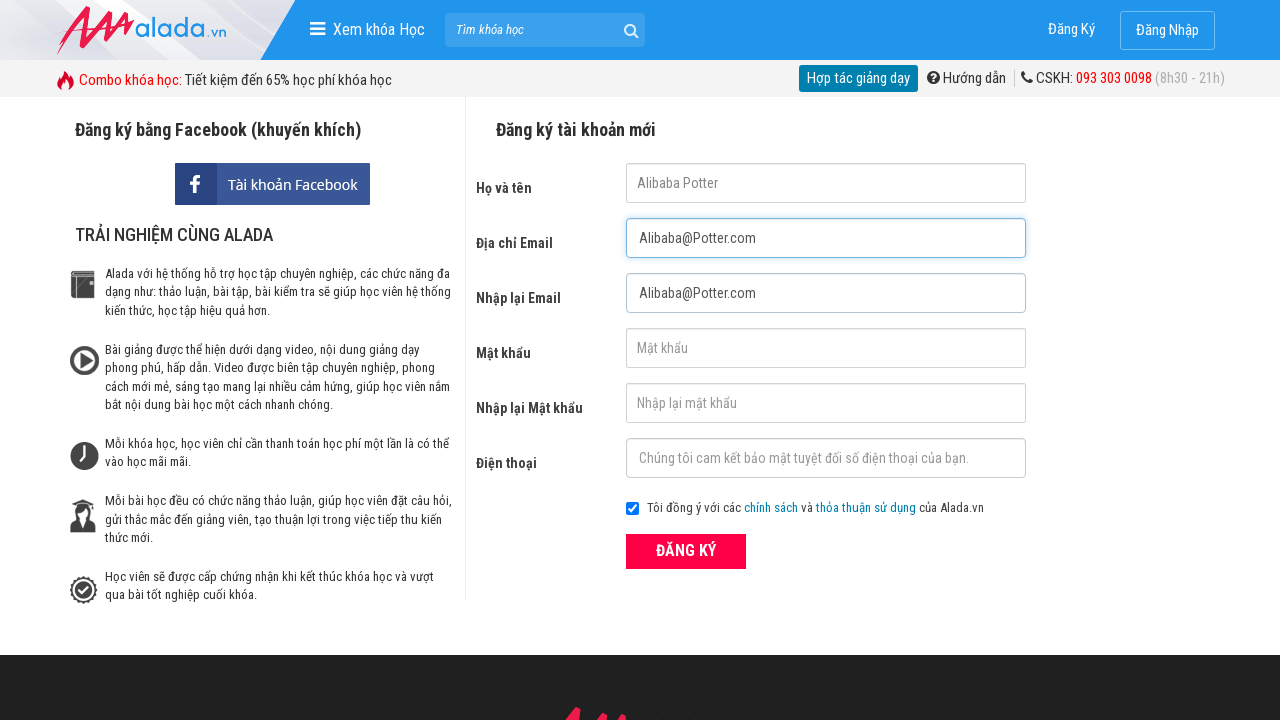

Filled password field with short password '1234' (less than 6 characters) on #txtPassword
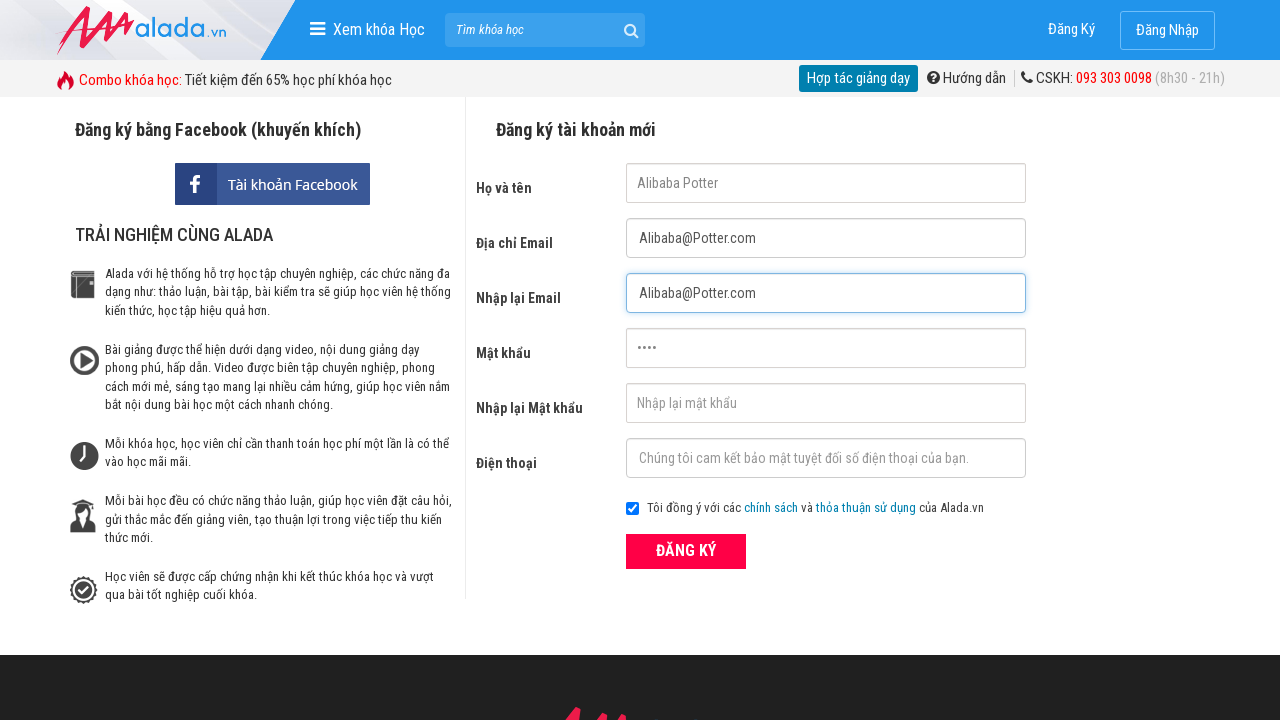

Filled confirm password field with '1234' on #txtCPassword
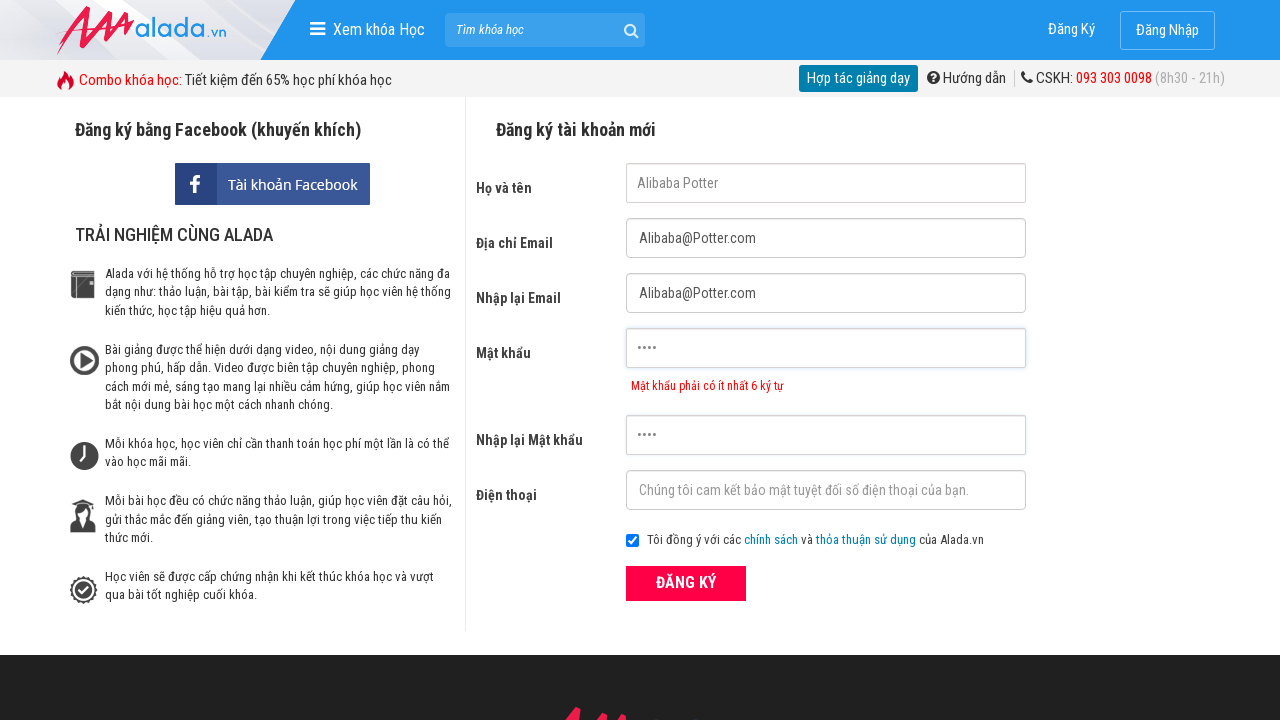

Filled phone field with '0987347125' on #txtPhone
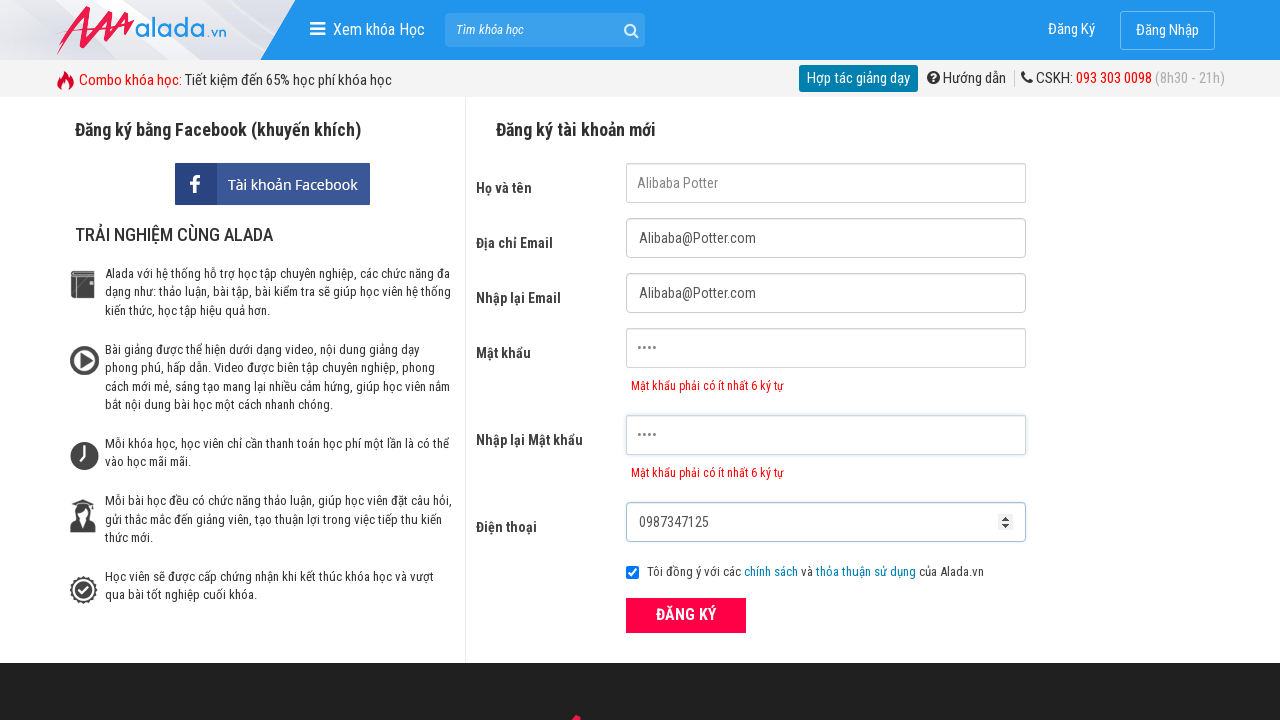

Clicked ĐĂNG KÝ (register) button at (686, 615) on xpath=//form[@id='frmLogin']//button[text()='ĐĂNG KÝ']
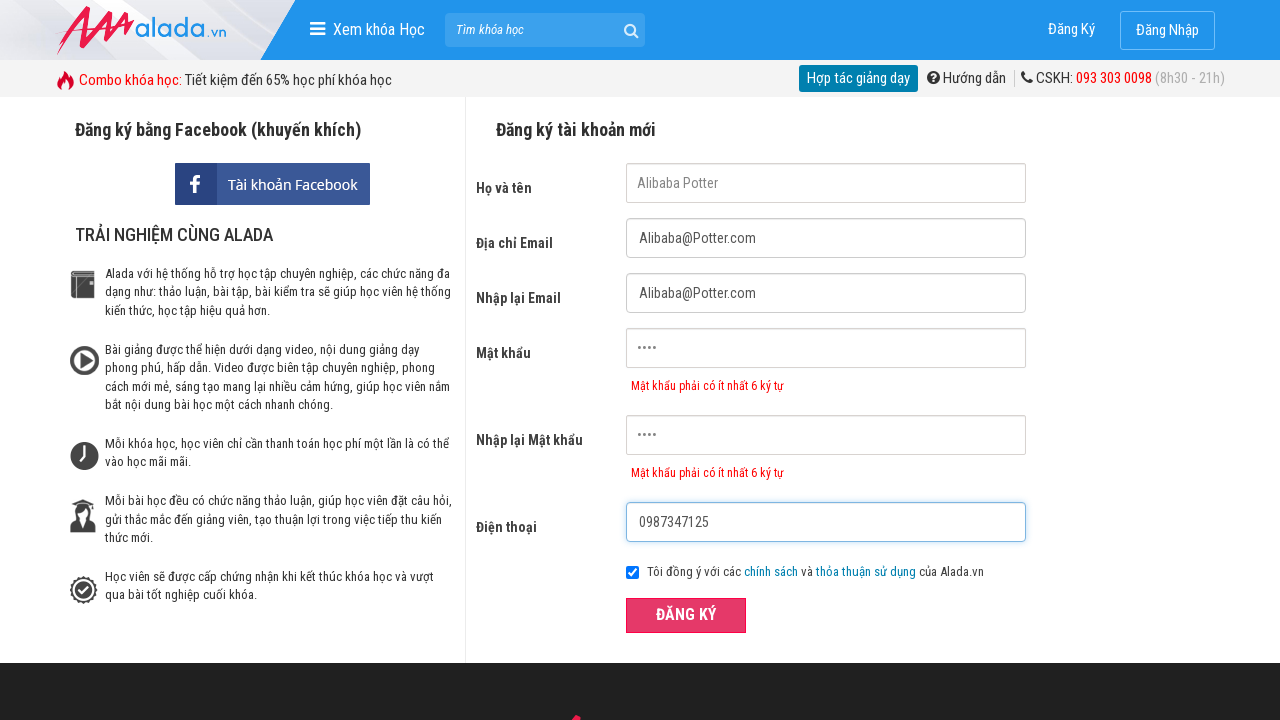

Password error message appeared
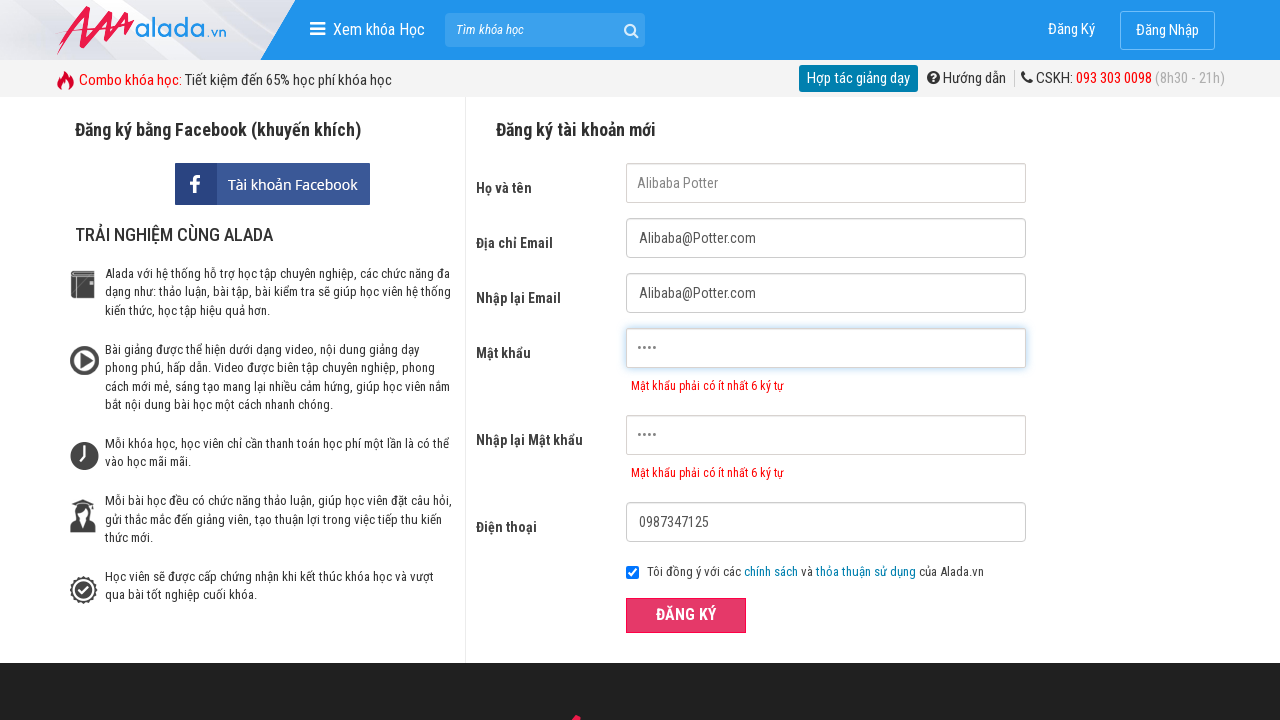

Verified password error message: 'Mật khẩu phải có ít nhất 6 ký tự'
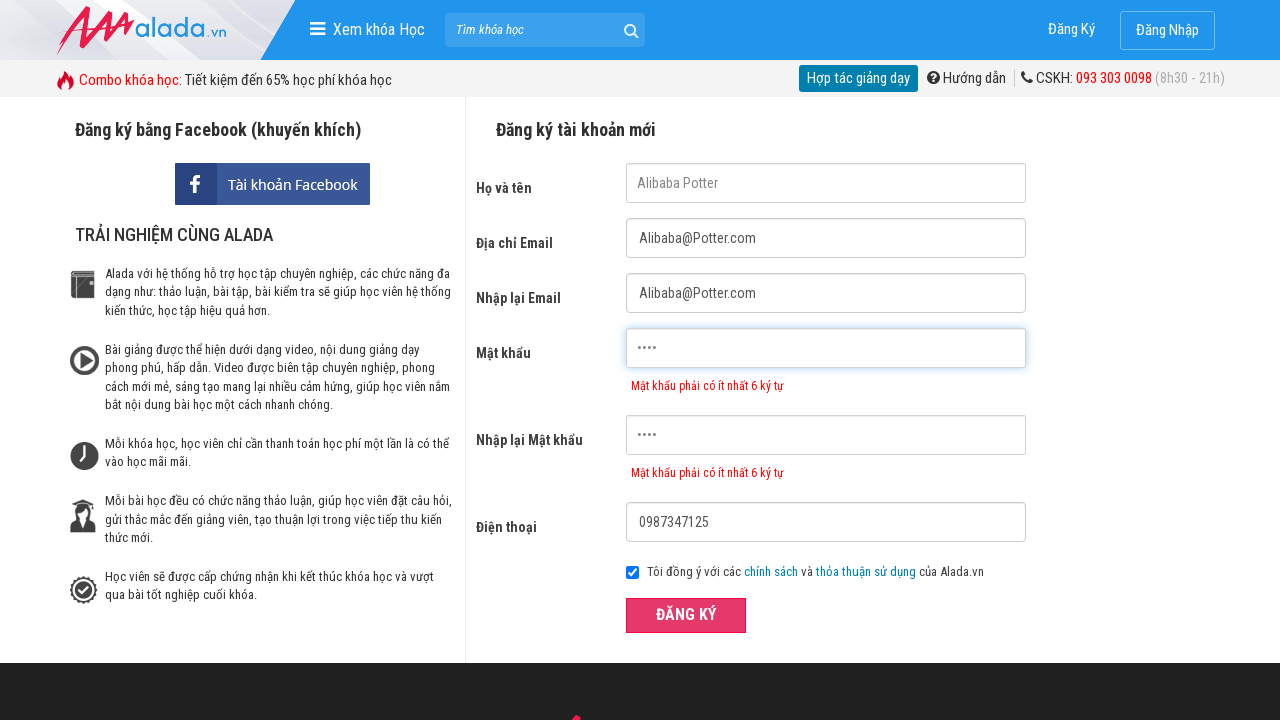

Verified confirm password error message: 'Mật khẩu phải có ít nhất 6 ký tự'
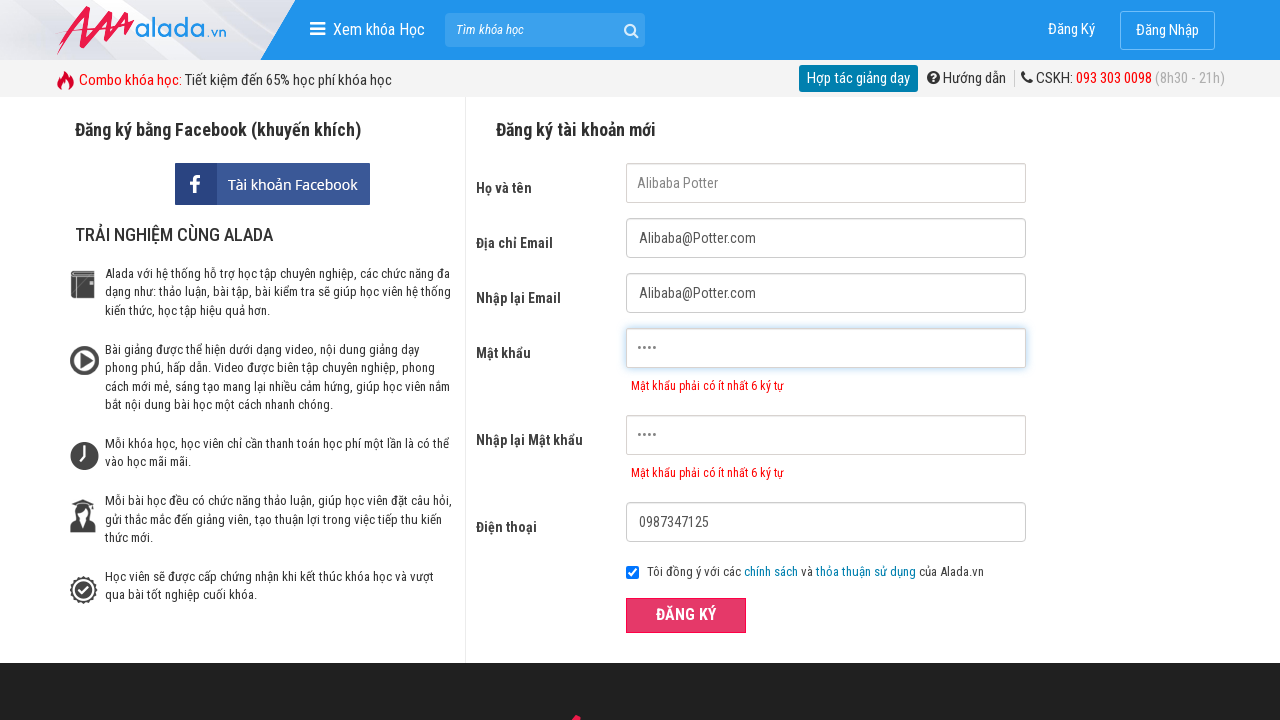

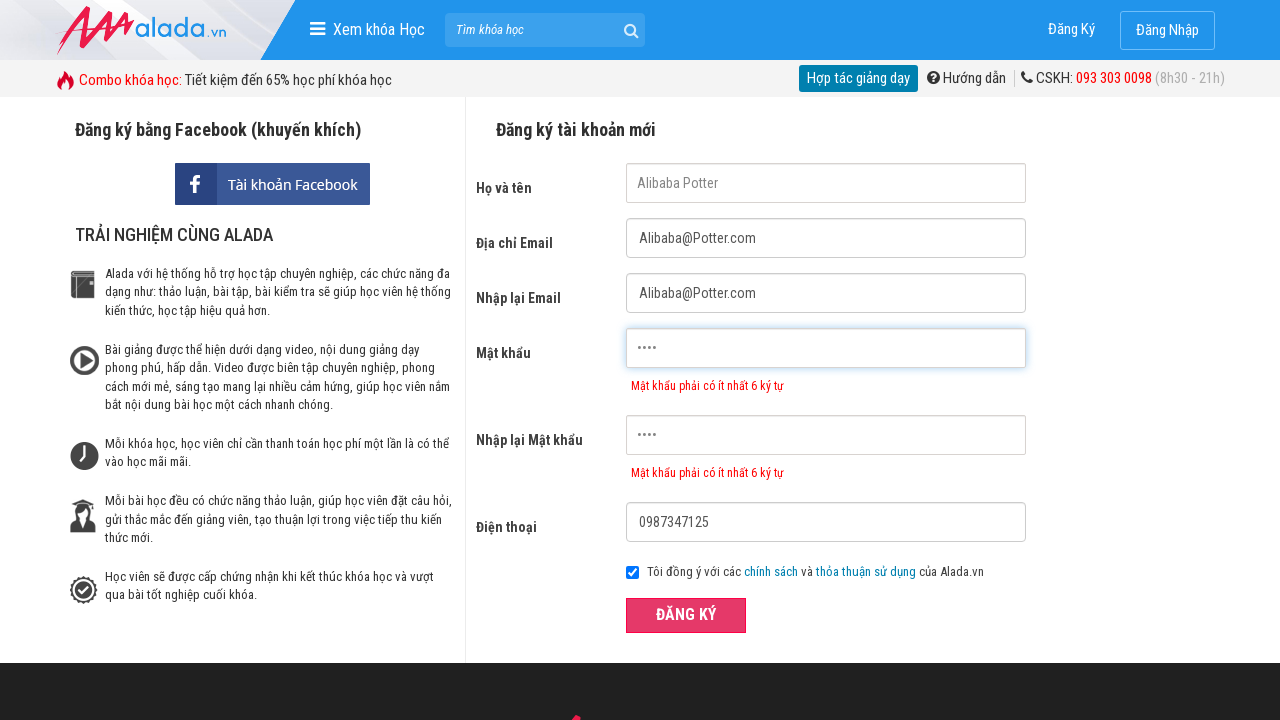